Tests nested frames functionality by navigating to the Nested Frames page, switching to the top frame, then the middle frame, and verifying the content is accessible

Starting URL: http://the-internet.herokuapp.com/

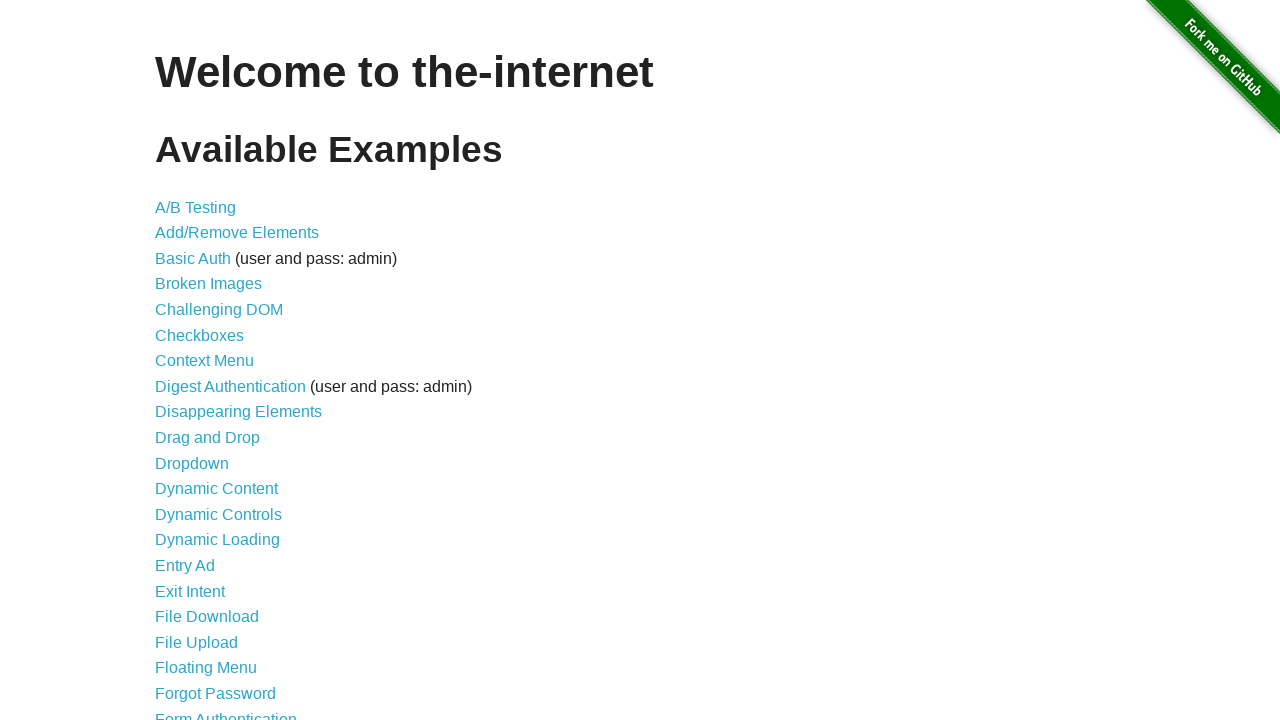

Clicked on 'Nested Frames' link at (210, 395) on text=Nested Frames
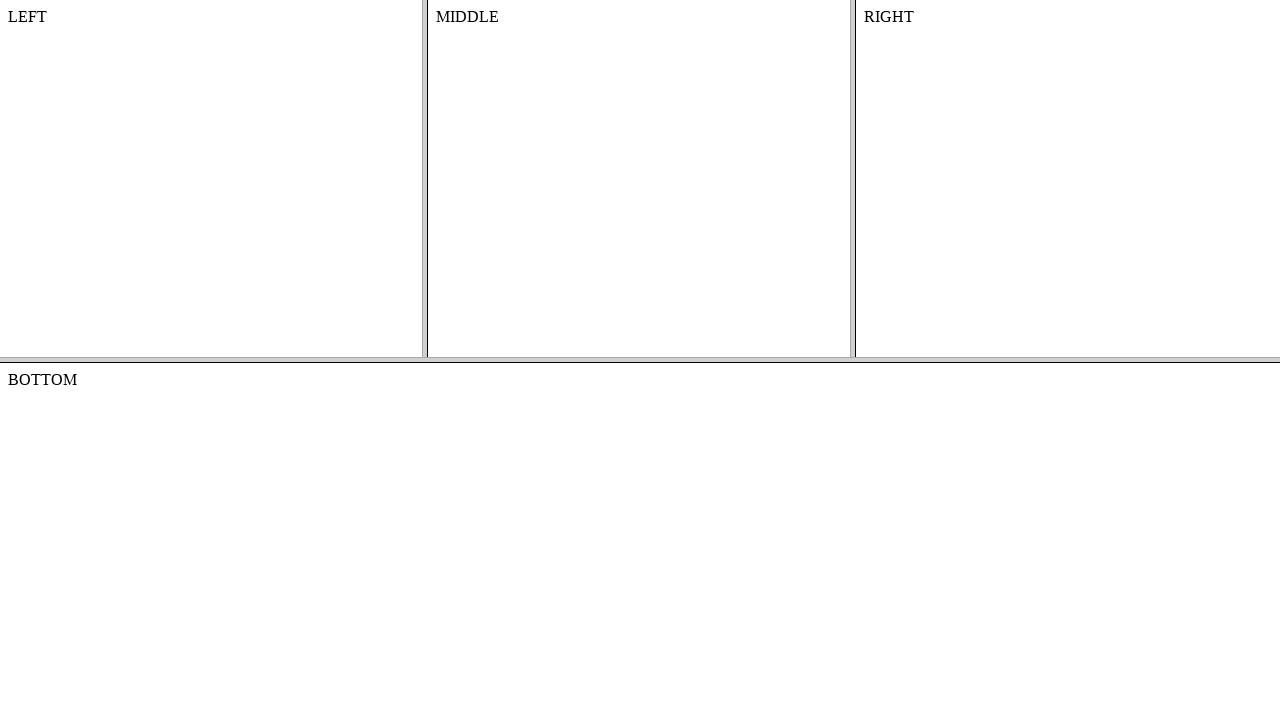

Located the top frame
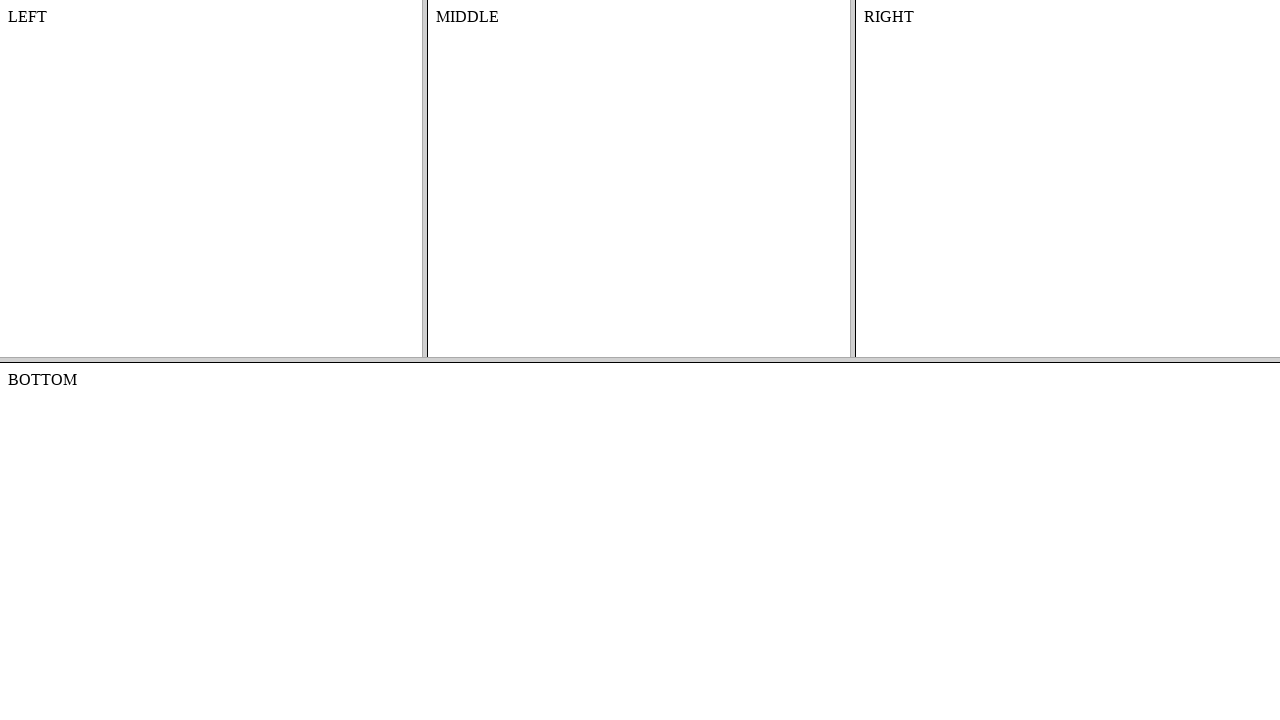

Located the middle frame within the top frame
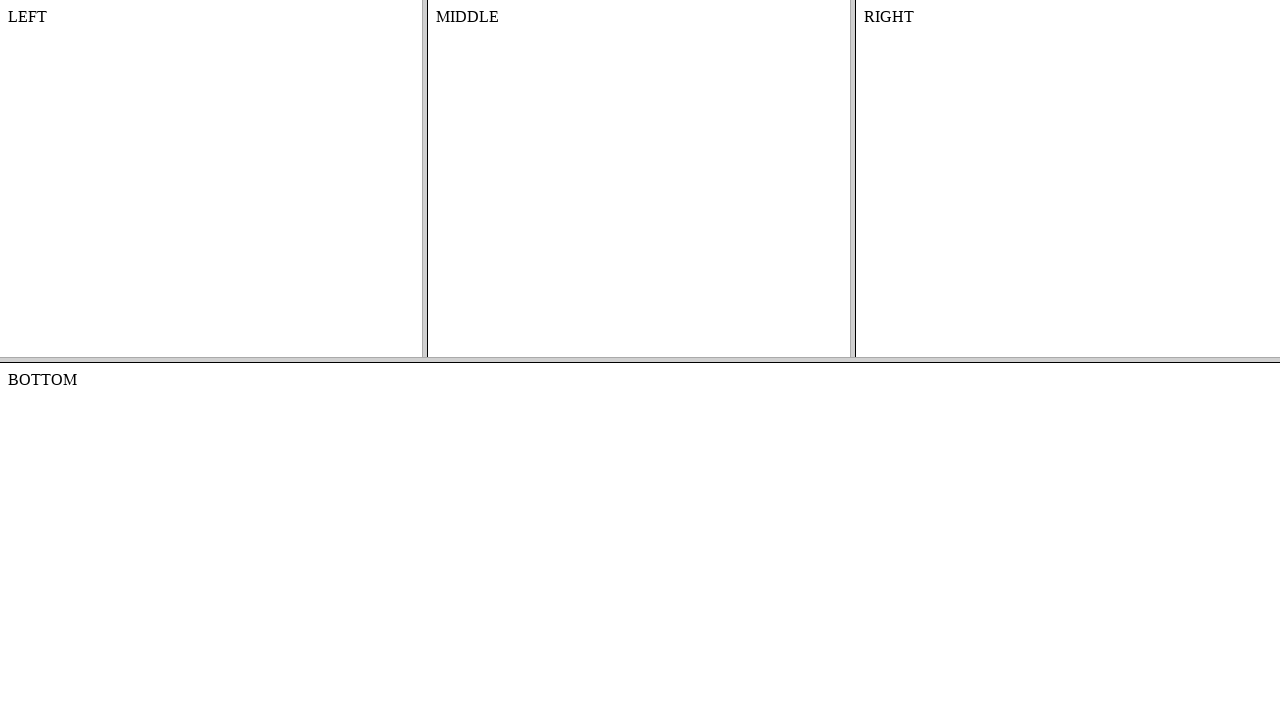

Verified content element is present in the middle frame
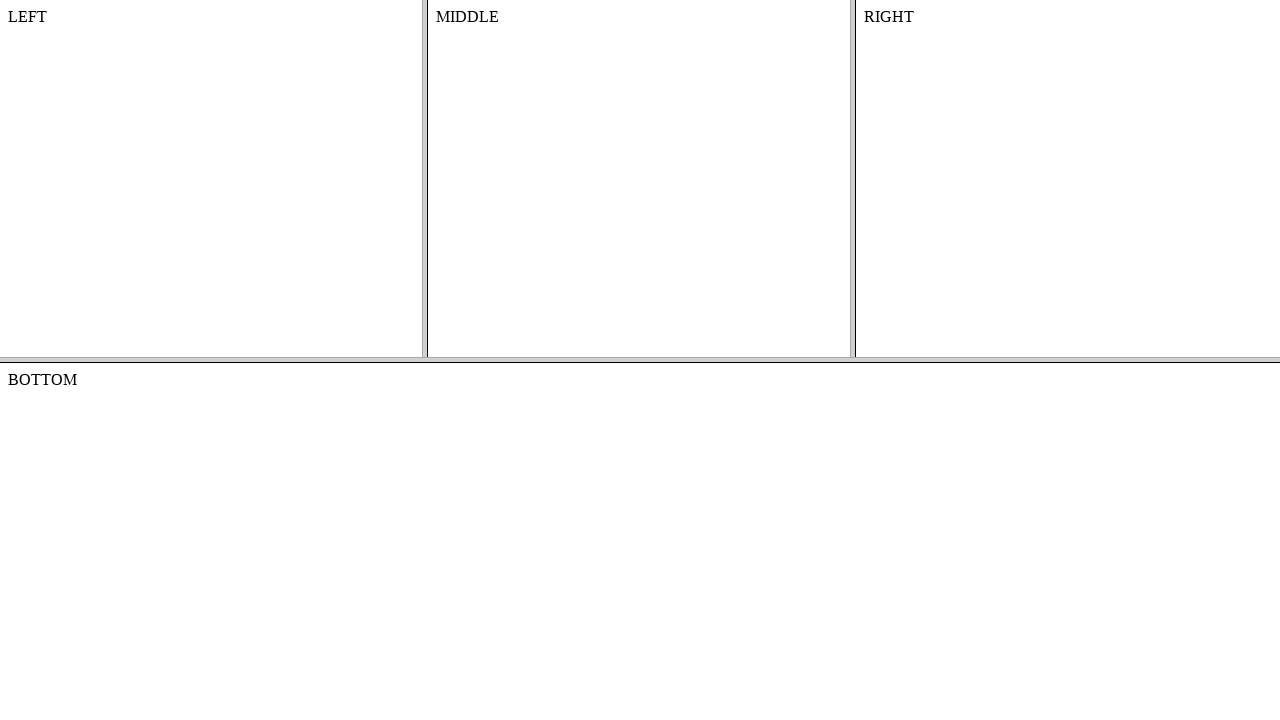

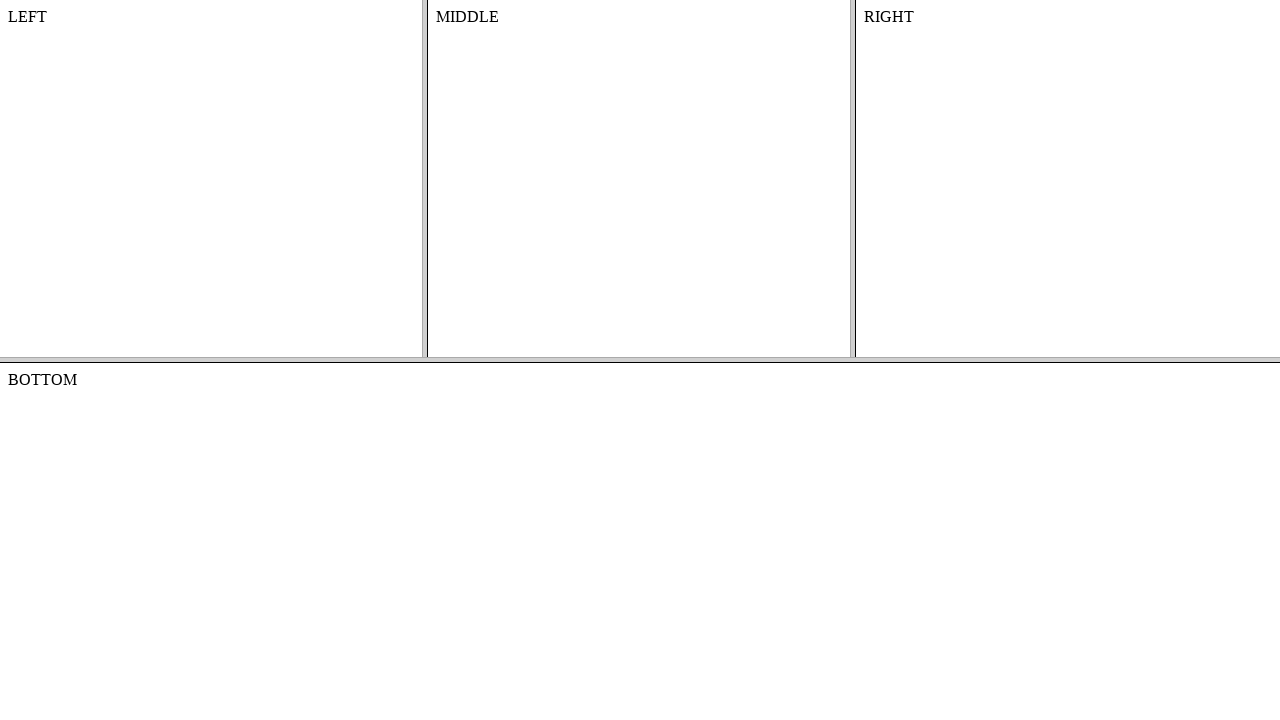